Tests file upload functionality by selecting a file and submitting the upload form on the-internet.herokuapp.com

Starting URL: https://the-internet.herokuapp.com/upload

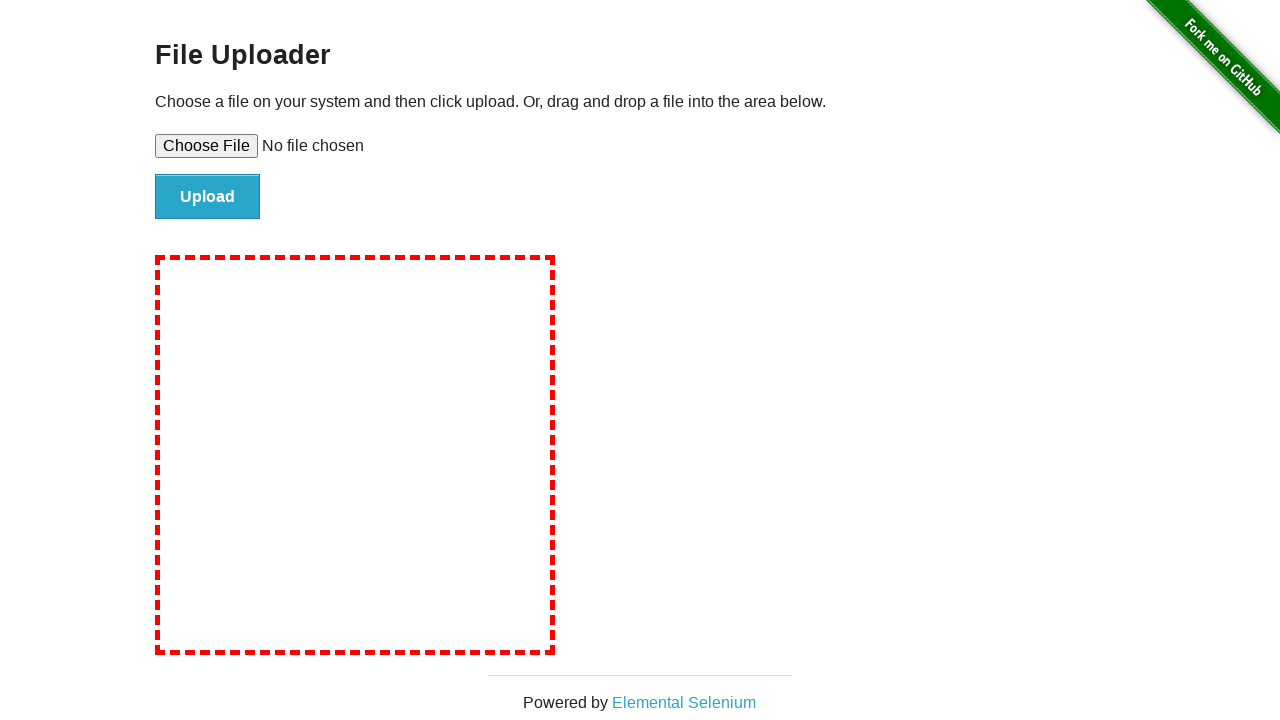

Created temporary test file for upload
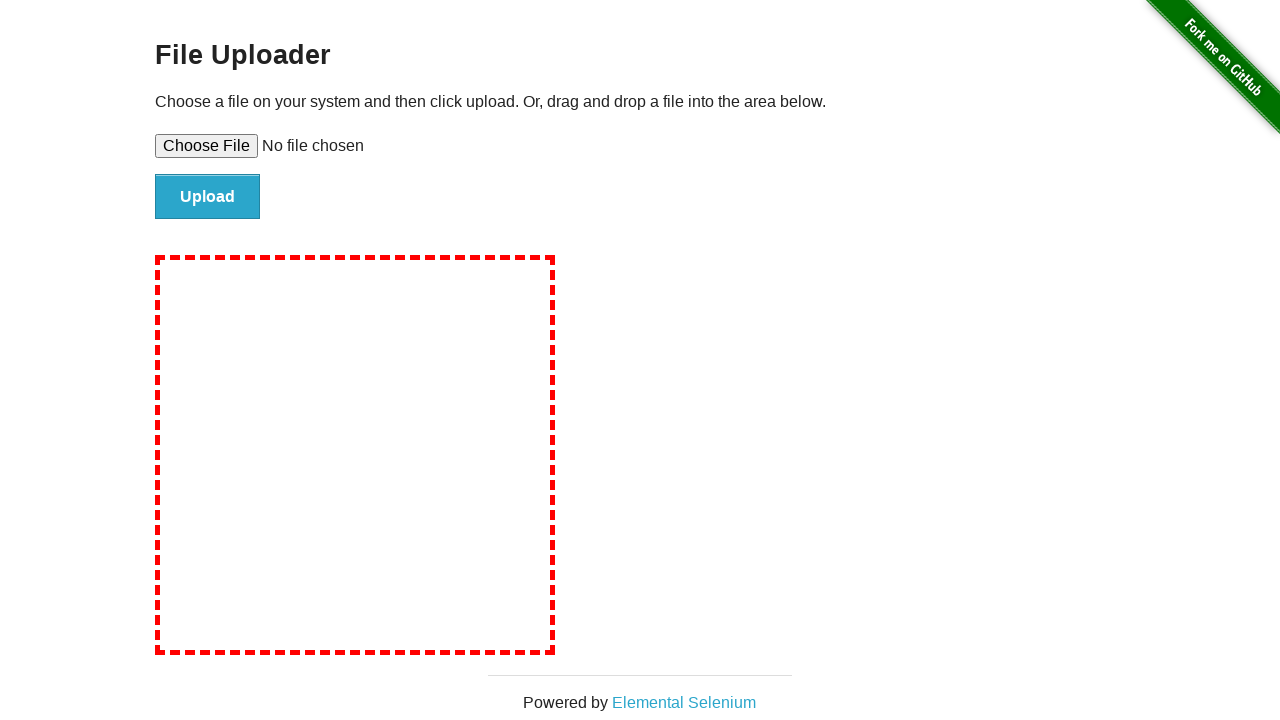

Selected test file for upload via file input
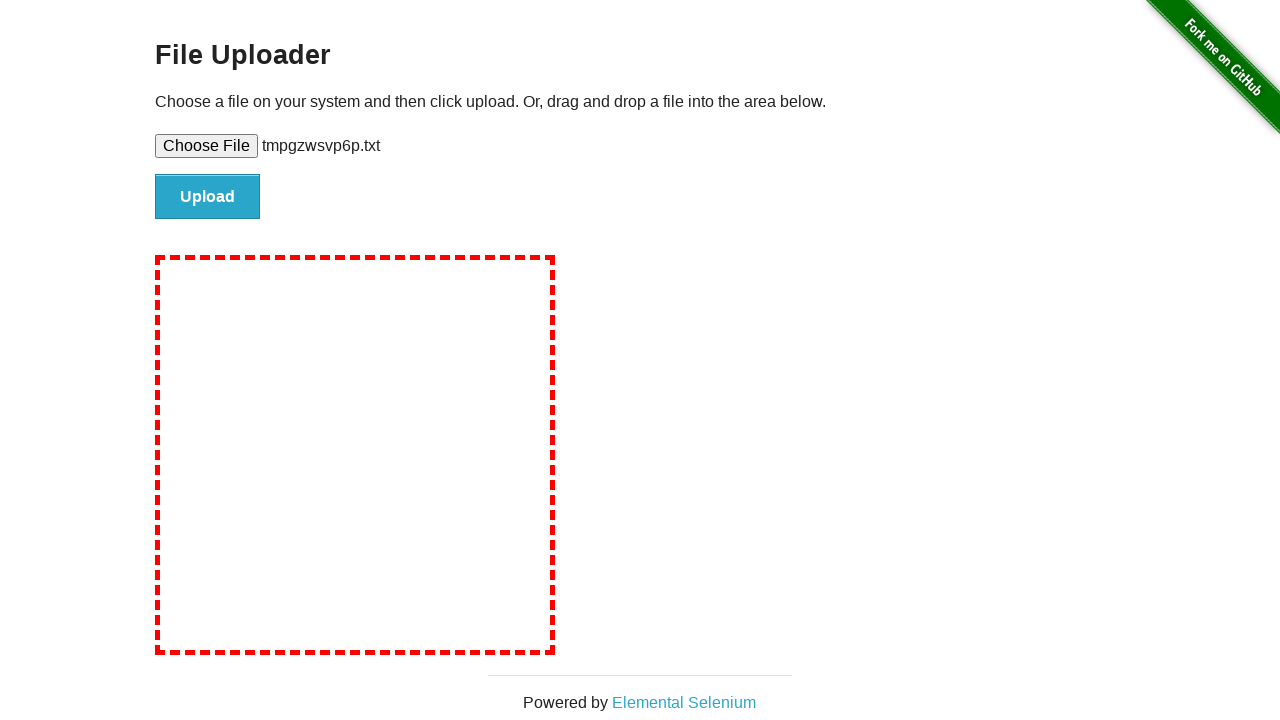

Clicked file submit button to upload the file at (208, 197) on #file-submit
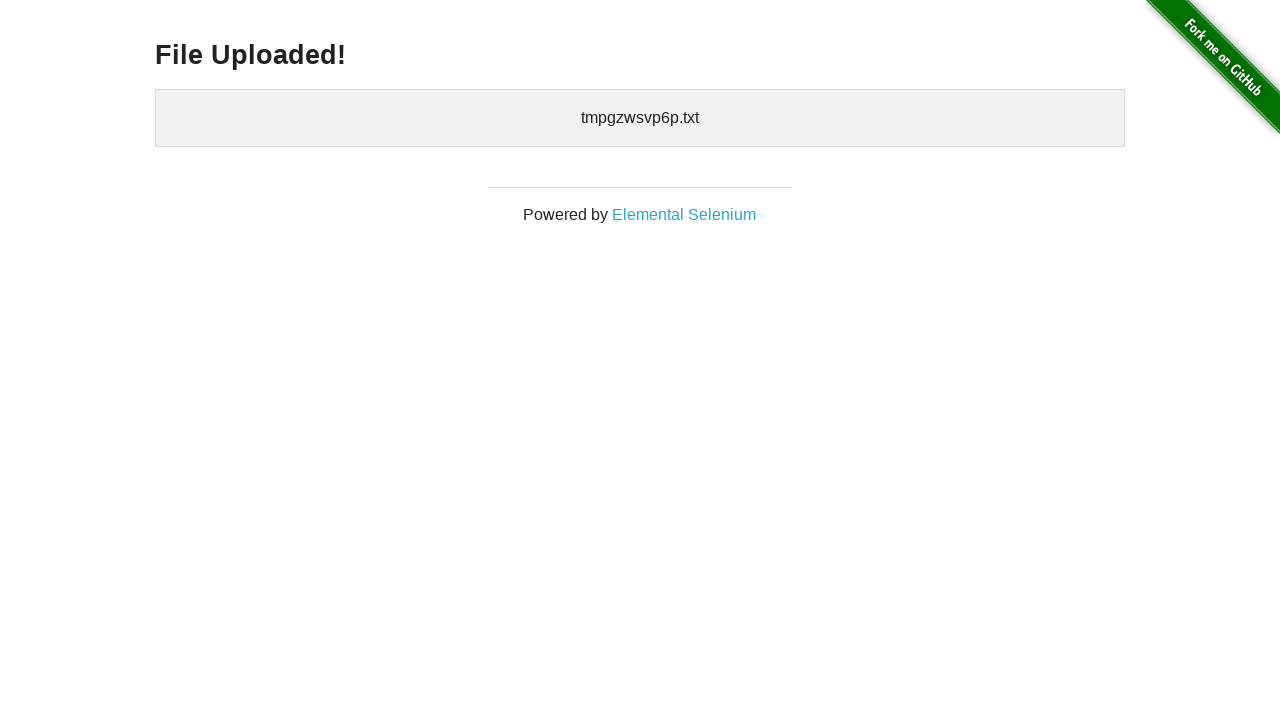

File upload completed and confirmation displayed
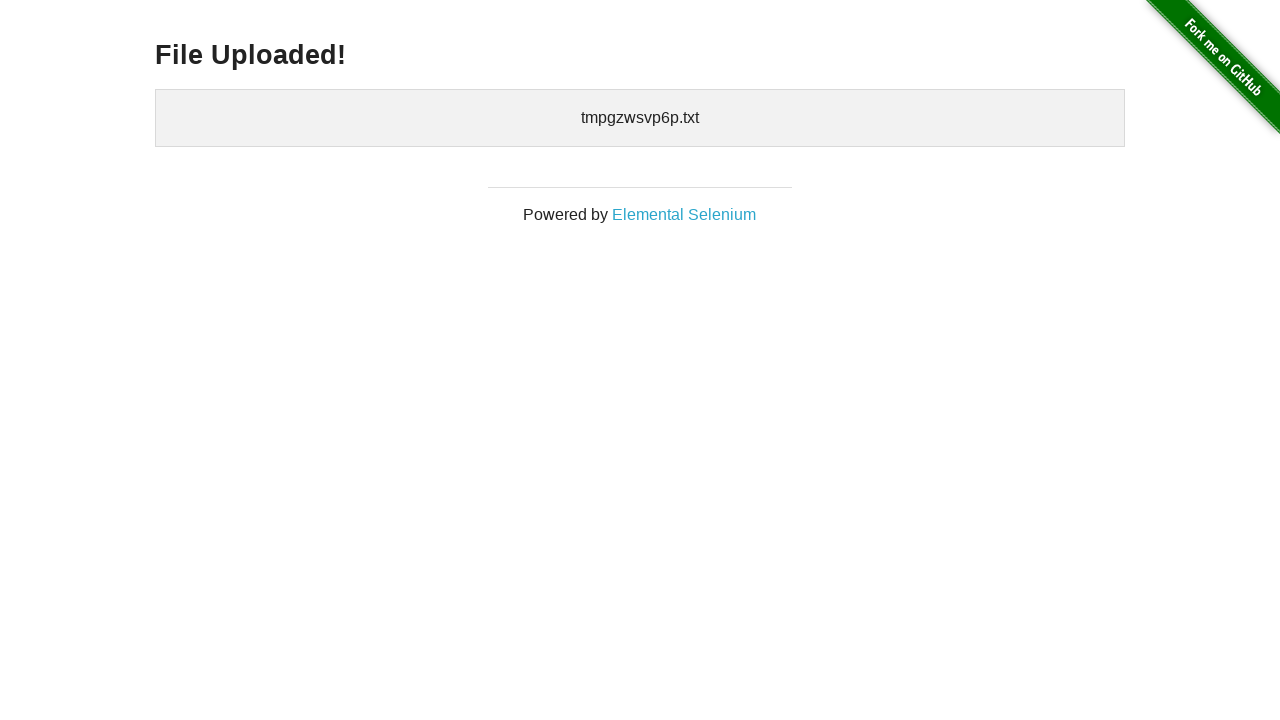

Cleaned up temporary test file
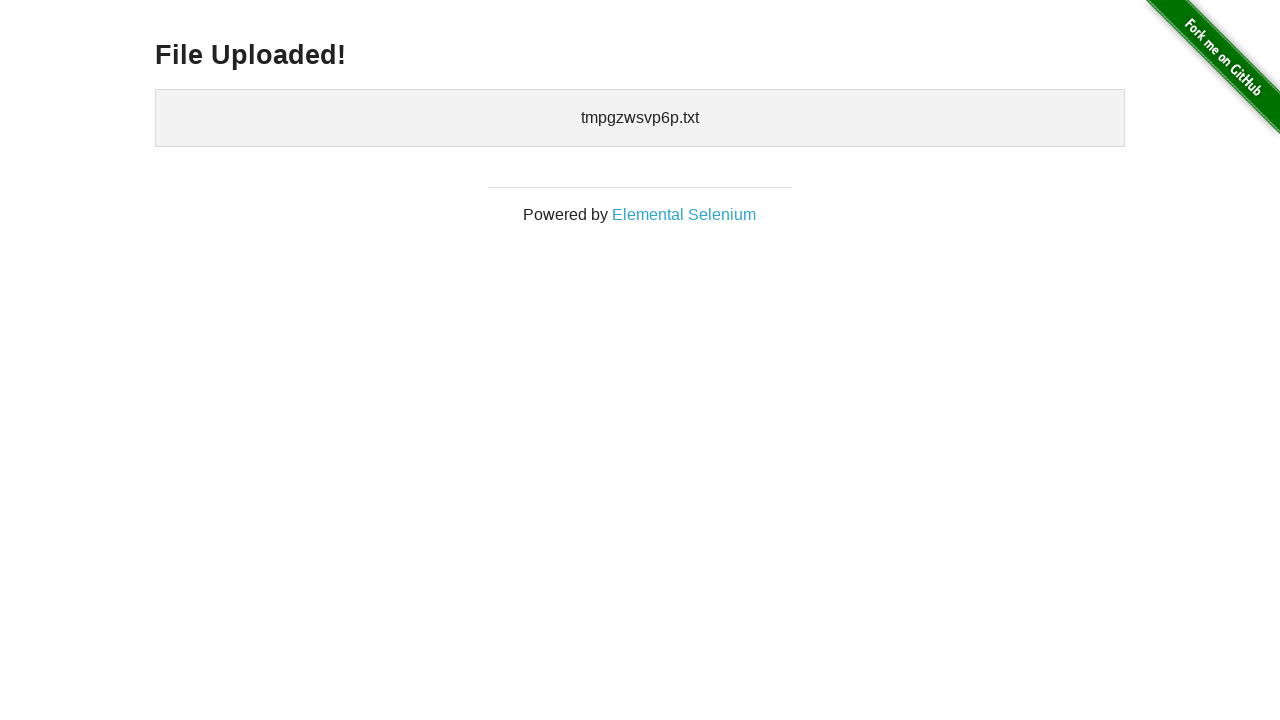

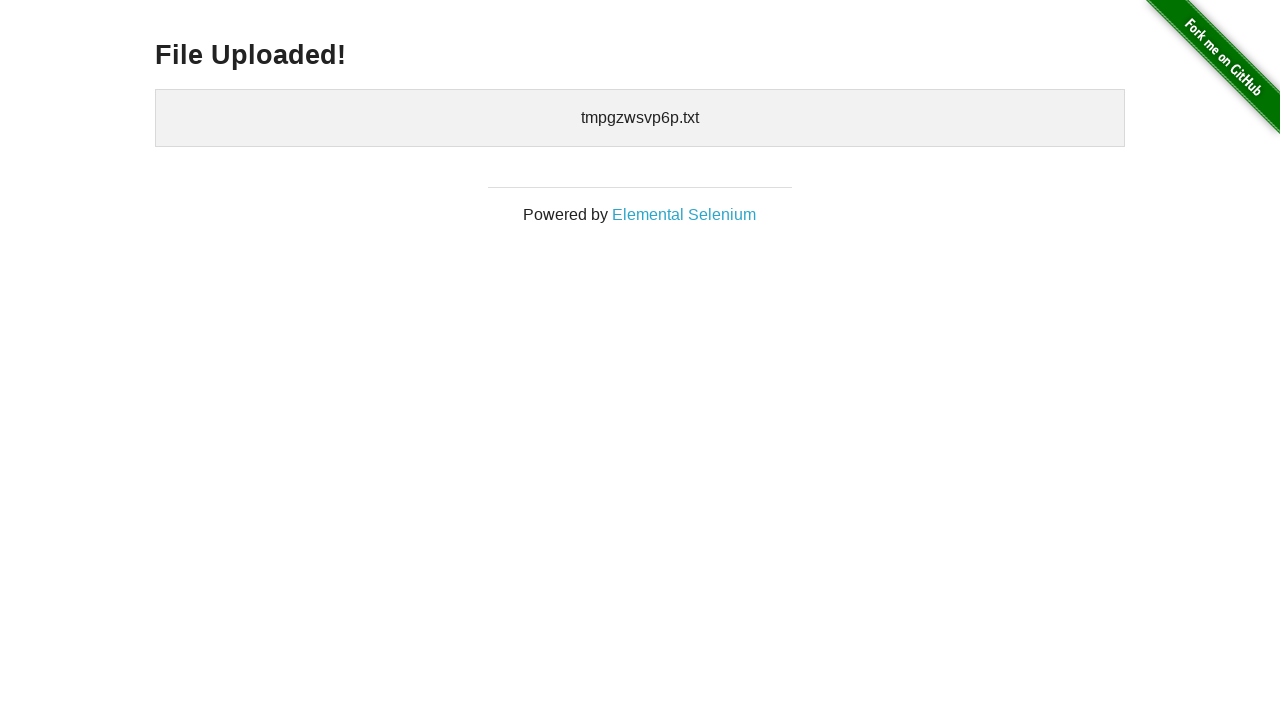